Tests radio button and checkbox selection on a registration form by selecting the Female radio button and checking a checkbox

Starting URL: https://demo.automationtesting.in/Register.html

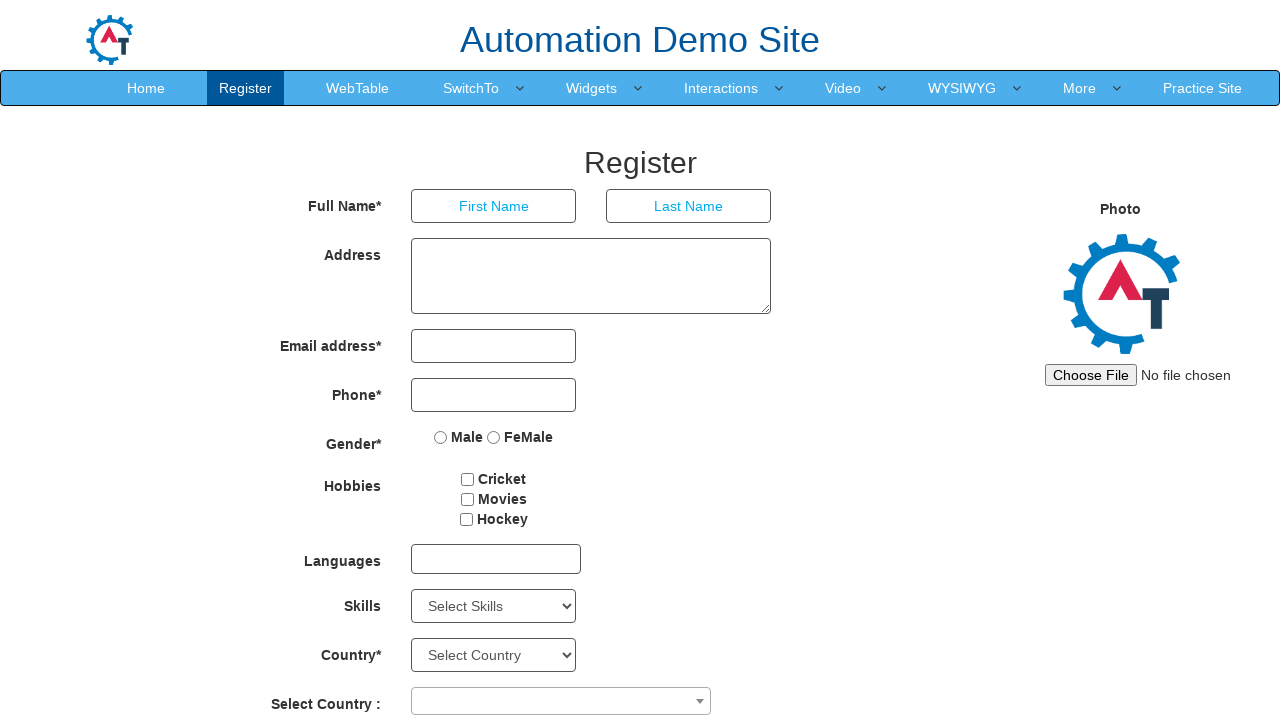

Clicked Female radio button at (494, 437) on input[value='FeMale']
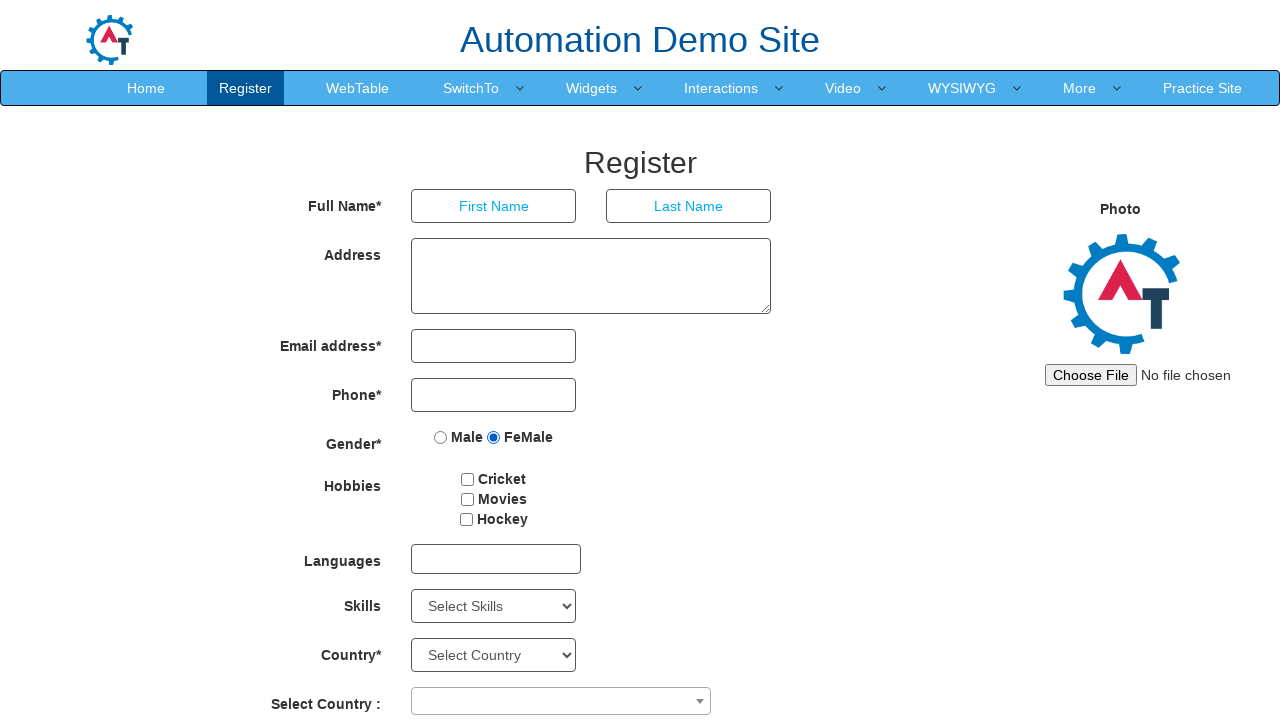

Clicked checkbox2 at (467, 499) on #checkbox2
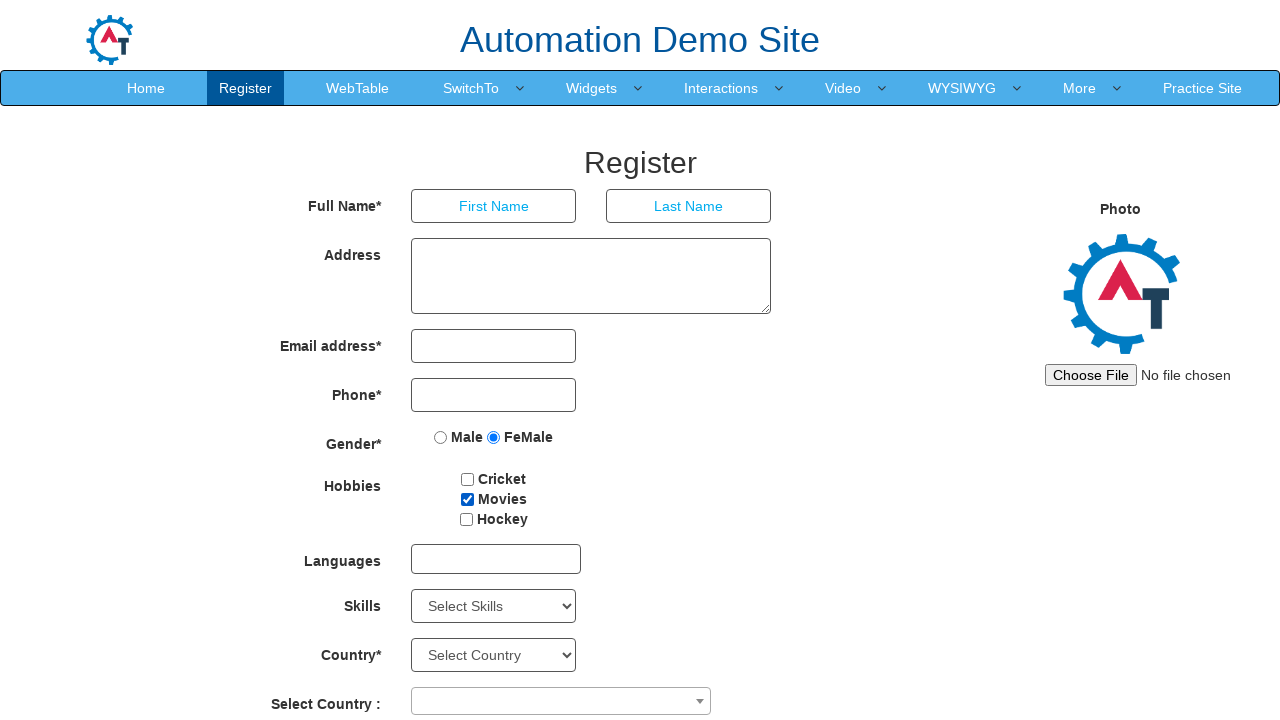

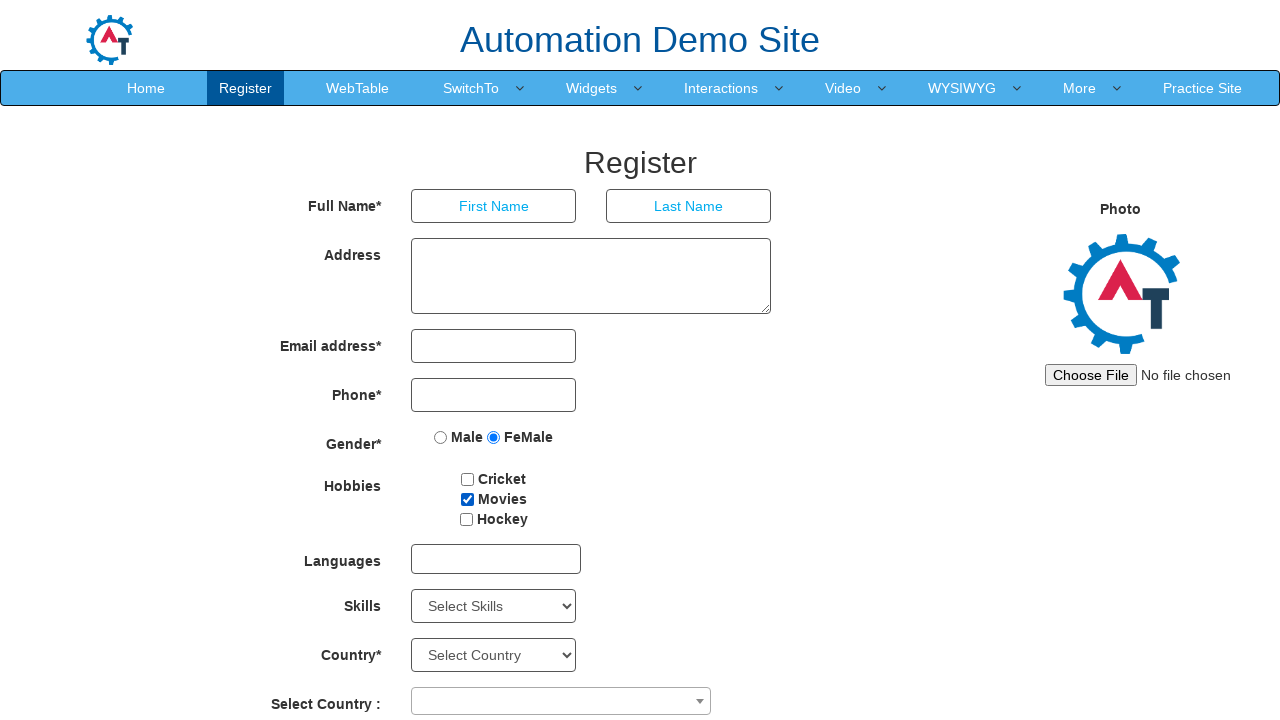